Tests that clicking Clear completed removes completed items from the list

Starting URL: https://demo.playwright.dev/todomvc

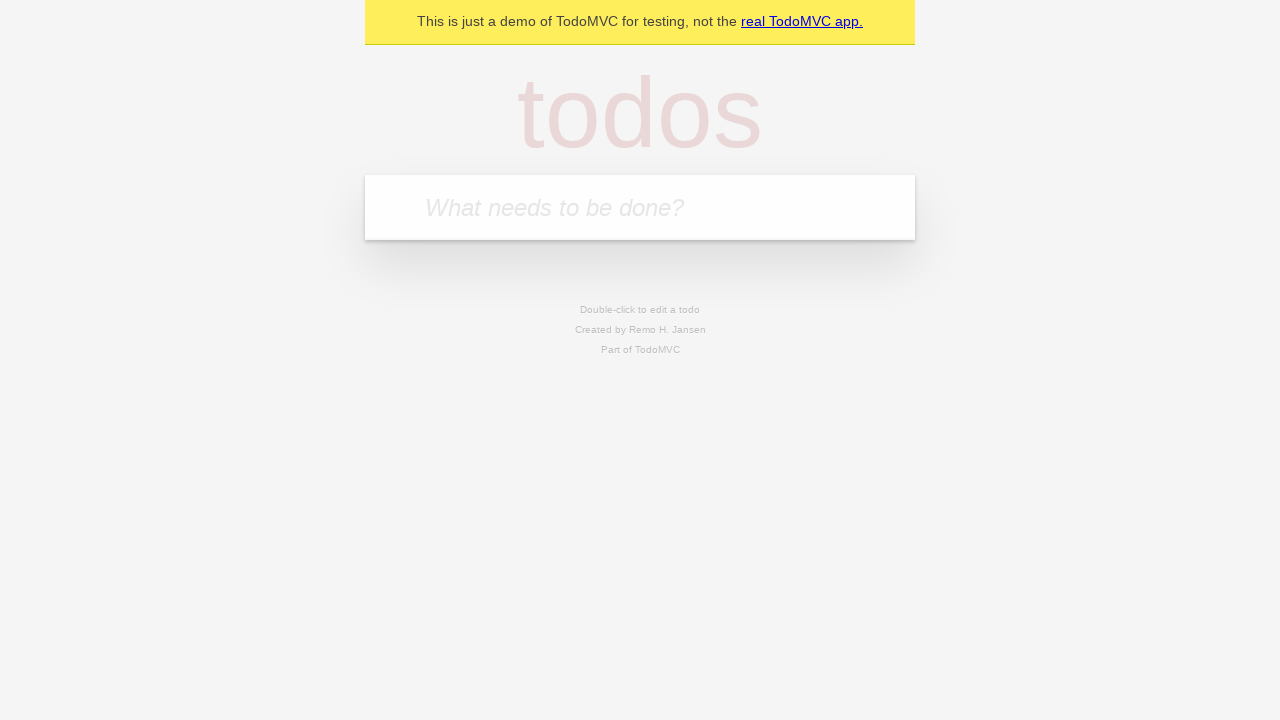

Filled todo input with 'buy some cheese' on internal:attr=[placeholder="What needs to be done?"i]
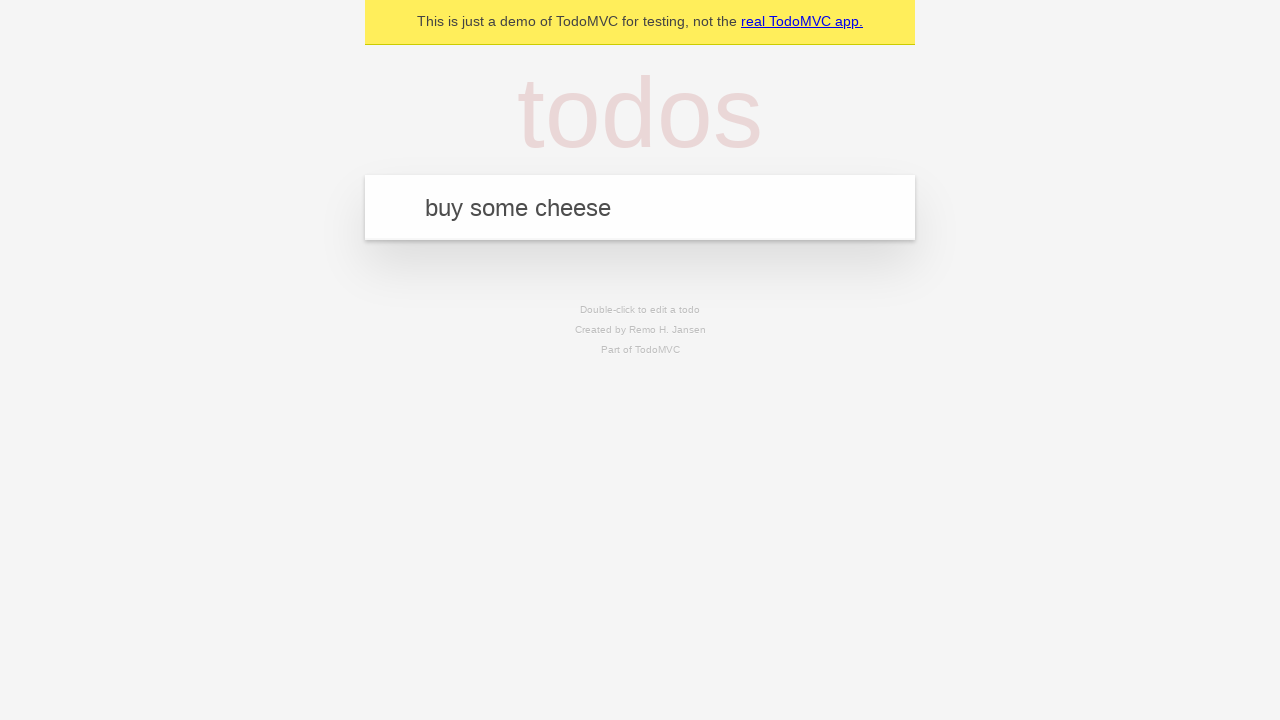

Pressed Enter to add todo 'buy some cheese' on internal:attr=[placeholder="What needs to be done?"i]
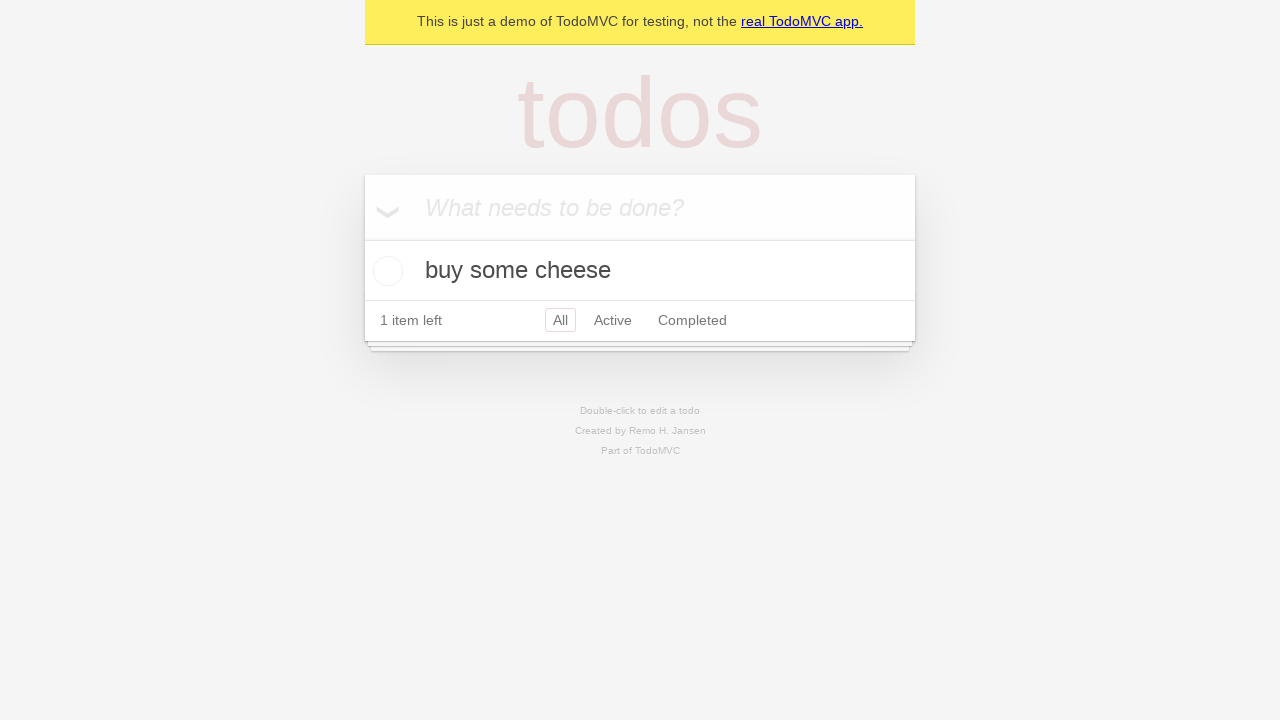

Filled todo input with 'feed the cat' on internal:attr=[placeholder="What needs to be done?"i]
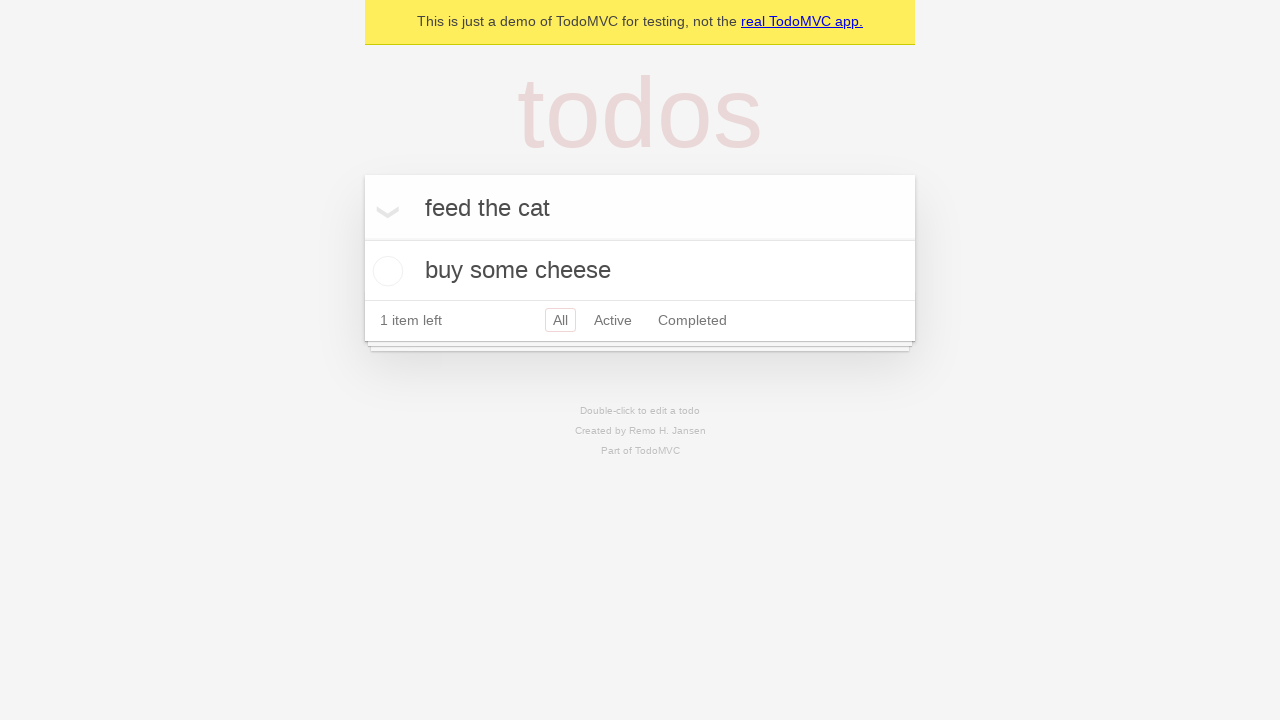

Pressed Enter to add todo 'feed the cat' on internal:attr=[placeholder="What needs to be done?"i]
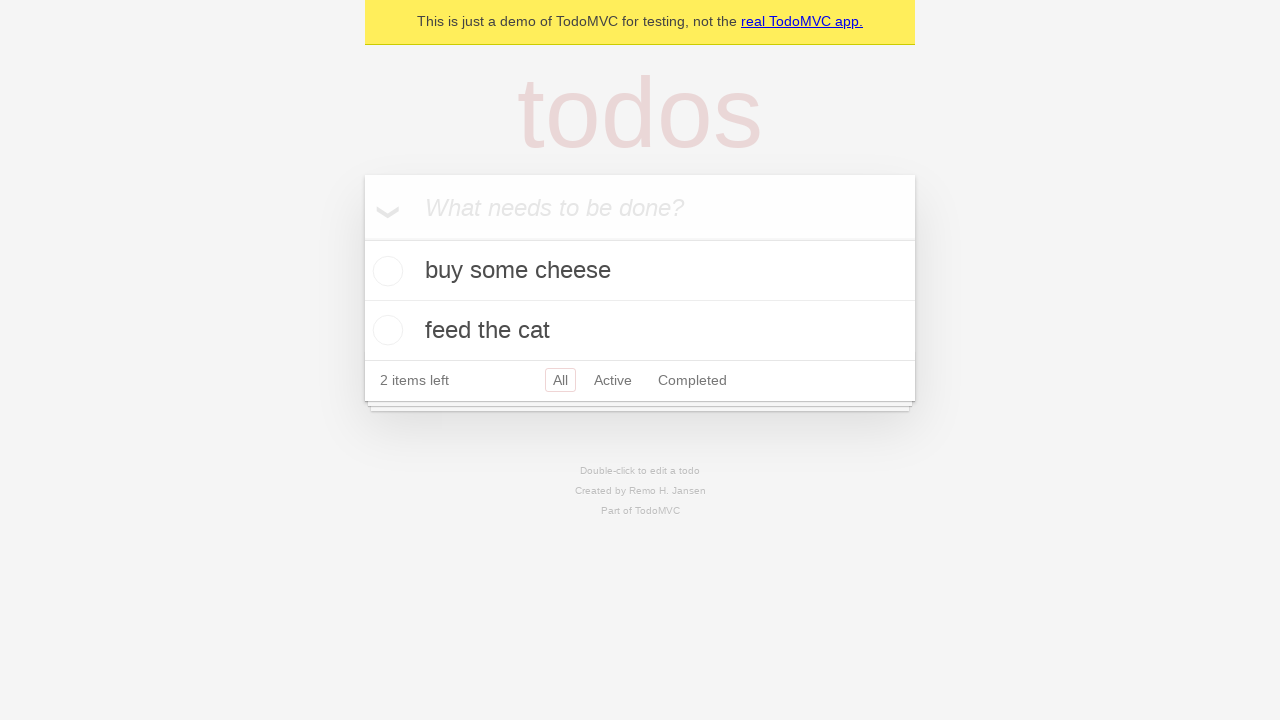

Filled todo input with 'book a doctors appointment' on internal:attr=[placeholder="What needs to be done?"i]
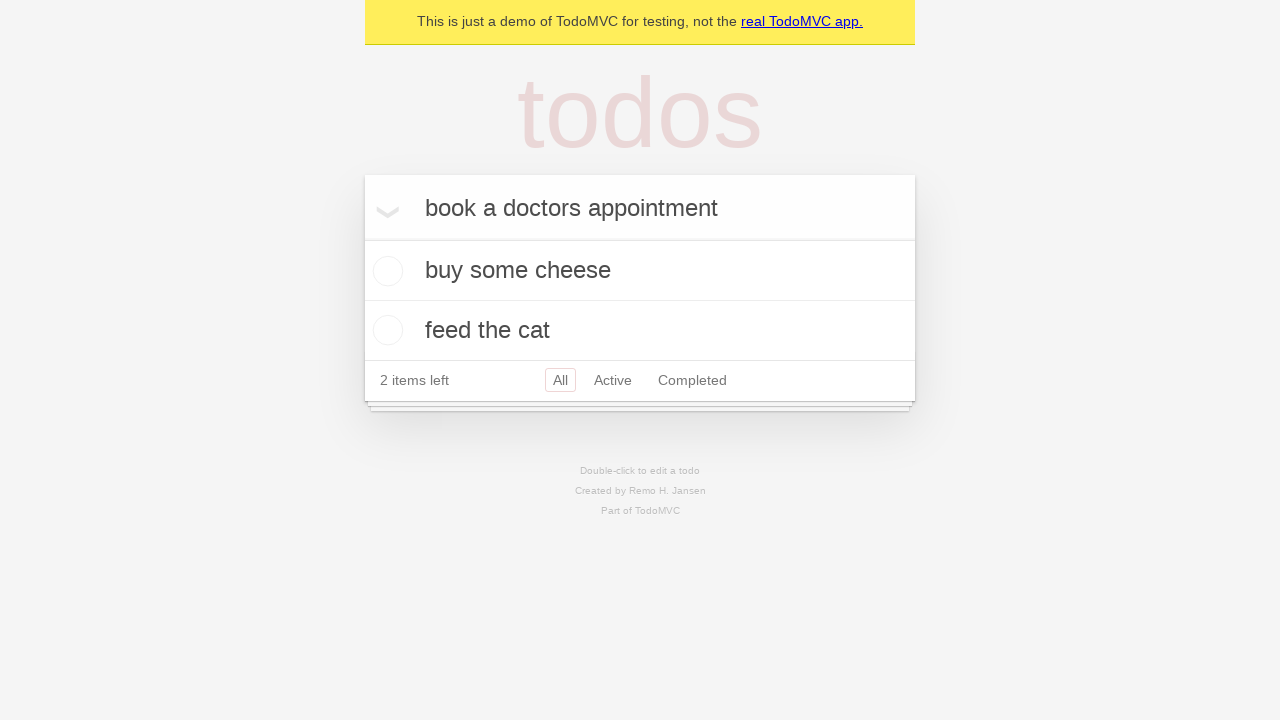

Pressed Enter to add todo 'book a doctors appointment' on internal:attr=[placeholder="What needs to be done?"i]
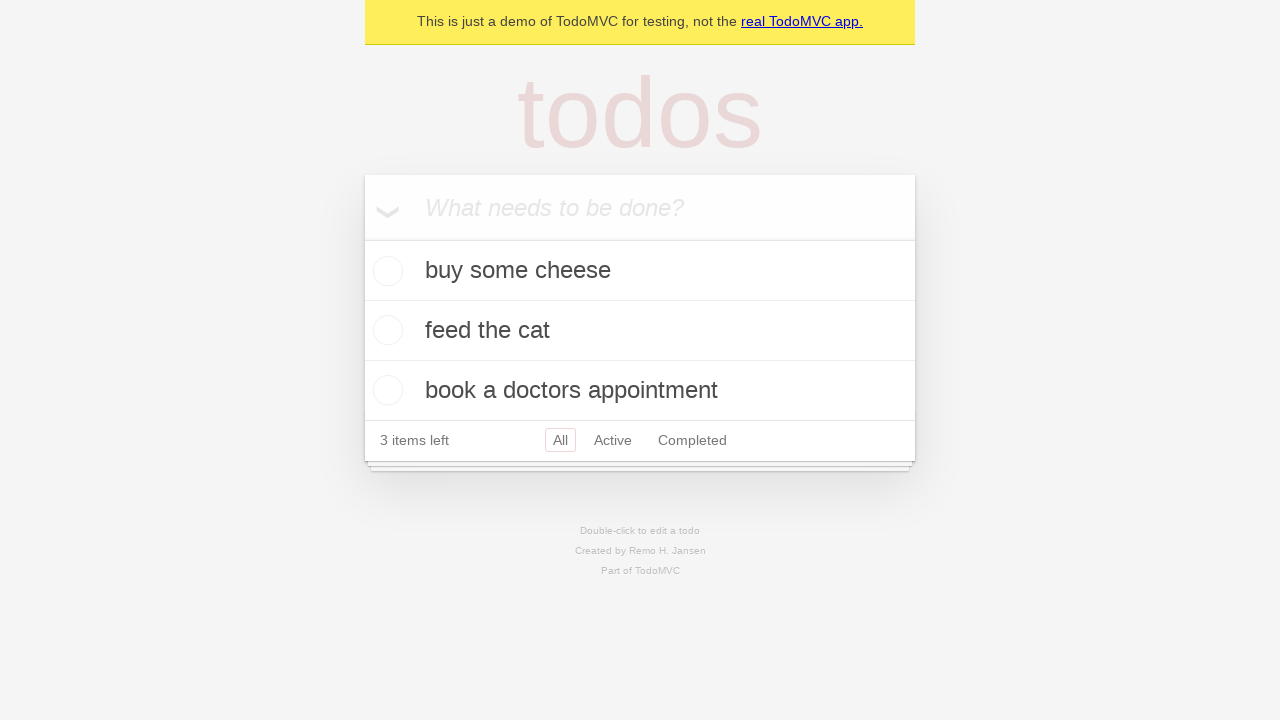

All 3 todo items loaded on the page
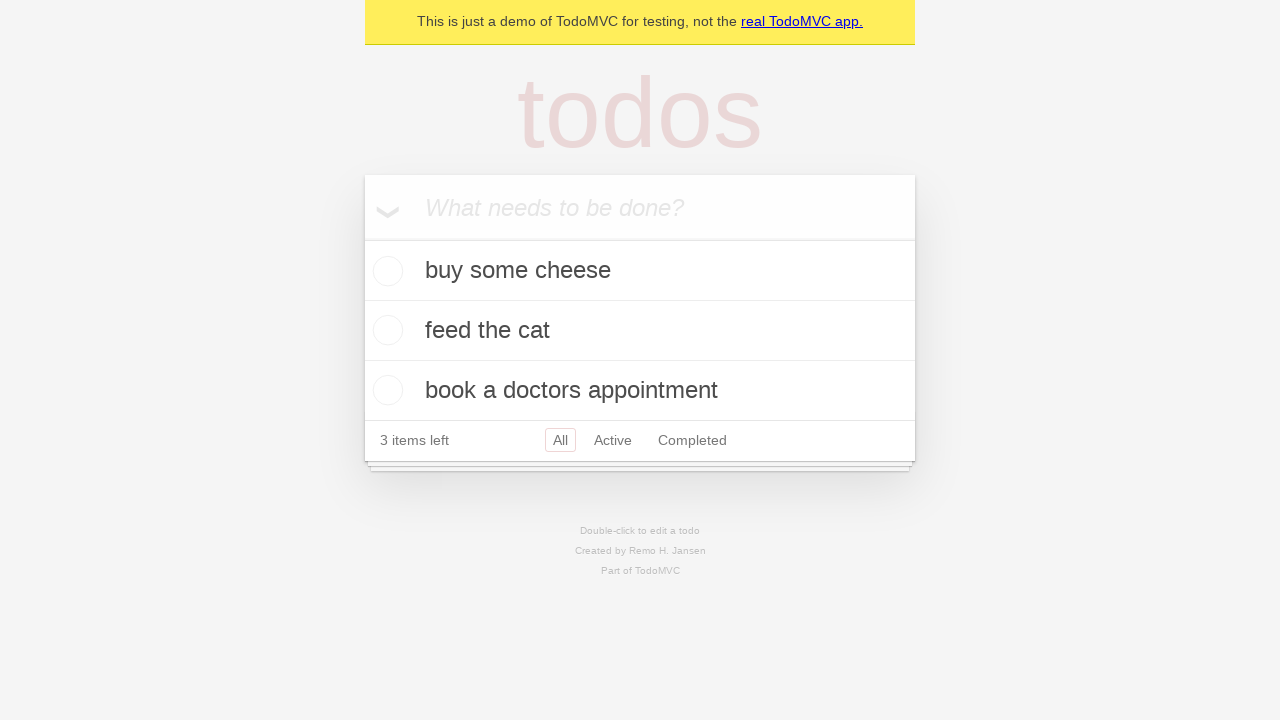

Checked the second todo item as completed at (385, 330) on internal:testid=[data-testid="todo-item"s] >> nth=1 >> internal:role=checkbox
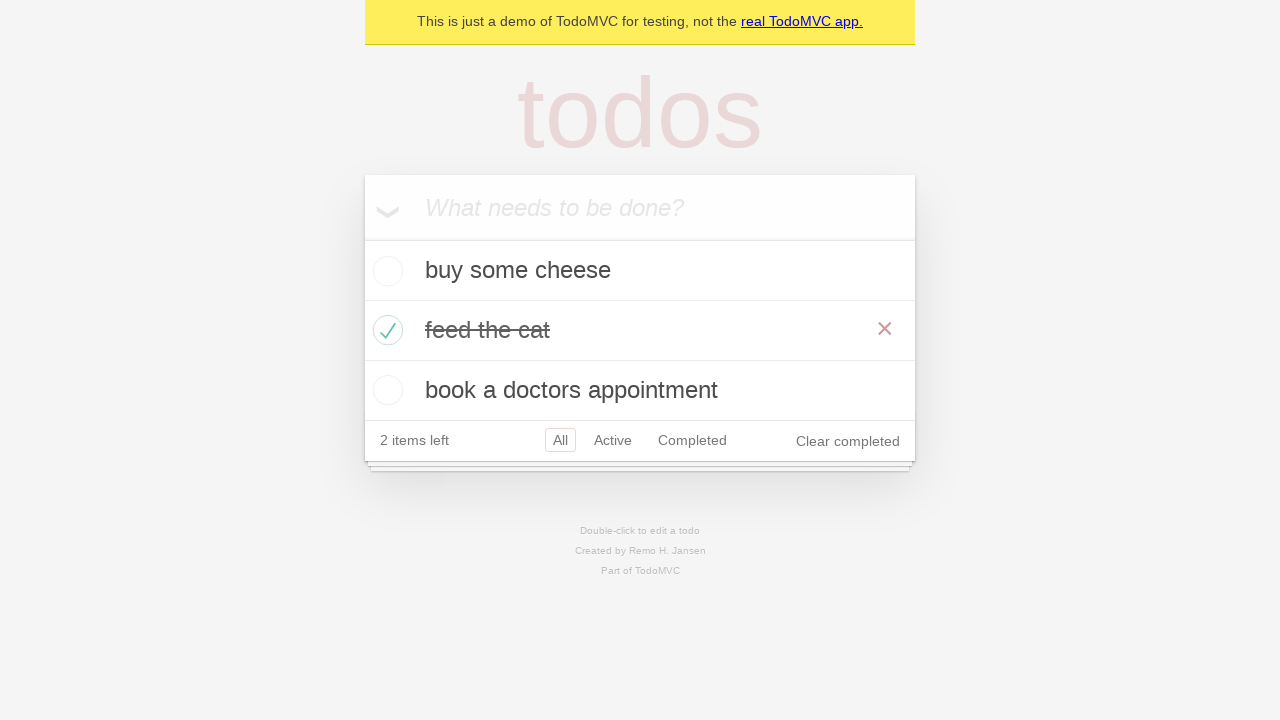

Clicked Clear completed button at (848, 441) on internal:role=button[name="Clear completed"i]
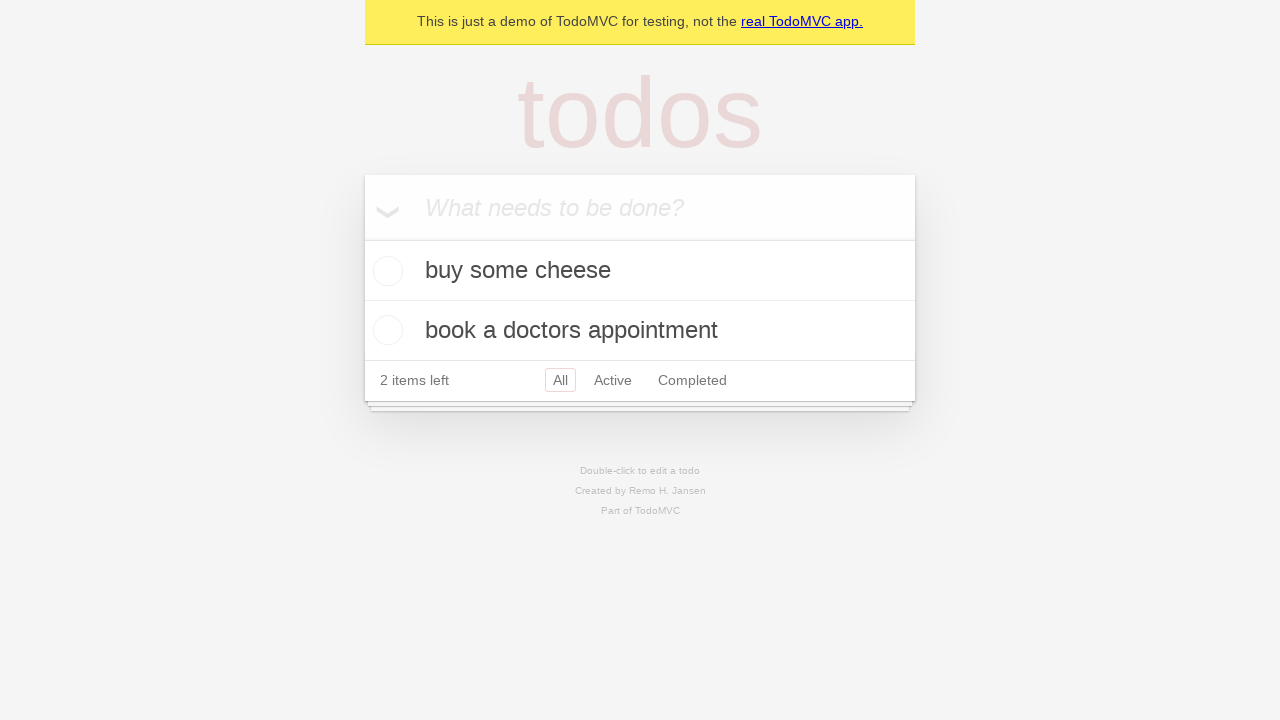

Completed item removed - 2 items remain in the list
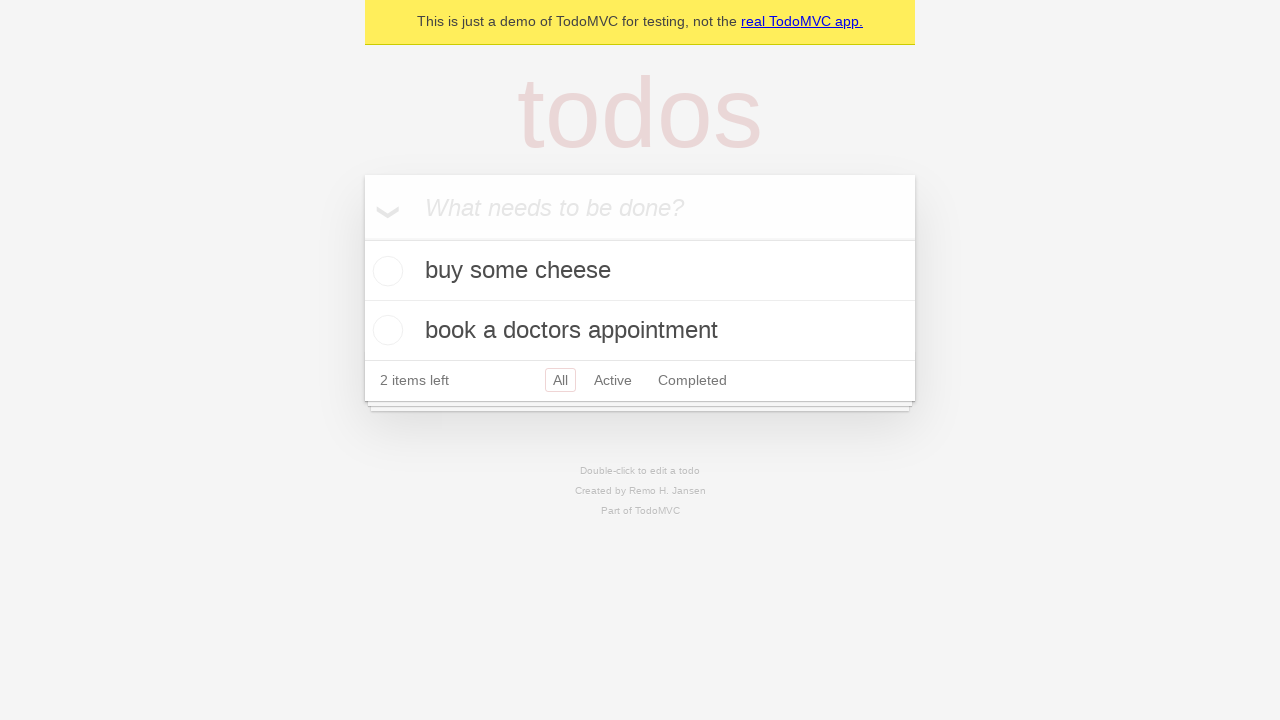

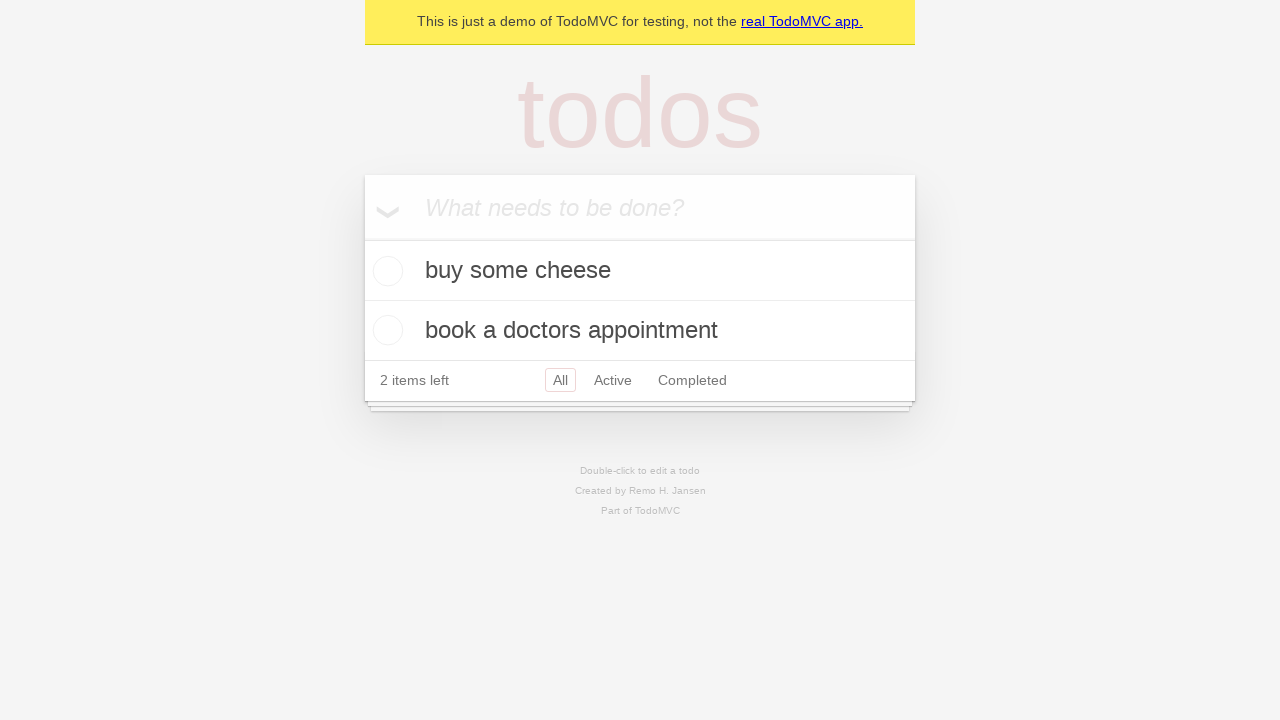